Tests an e-commerce grocery shopping flow by adding products to cart, searching for items, filtering results, and proceeding through checkout to place an order

Starting URL: https://rahulshettyacademy.com/seleniumPractise/#/

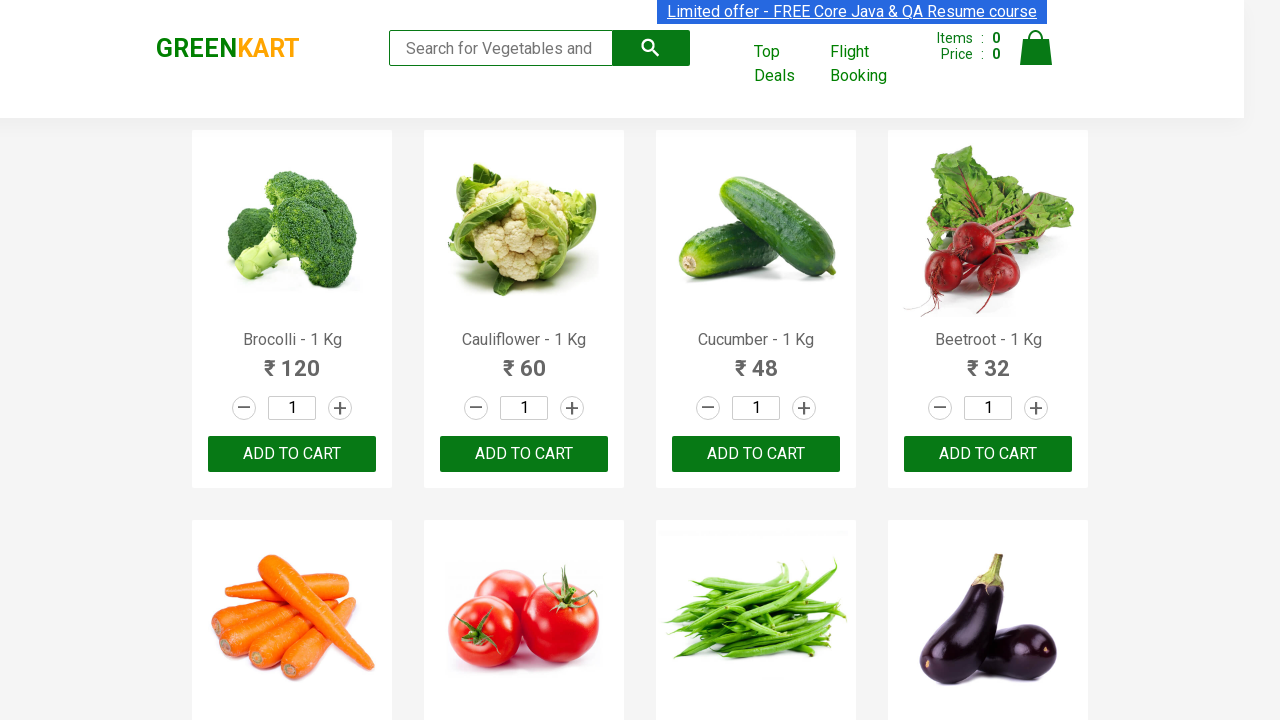

Clicked add to cart button on first product at (292, 454) on :nth-child(1) > .product-action > button
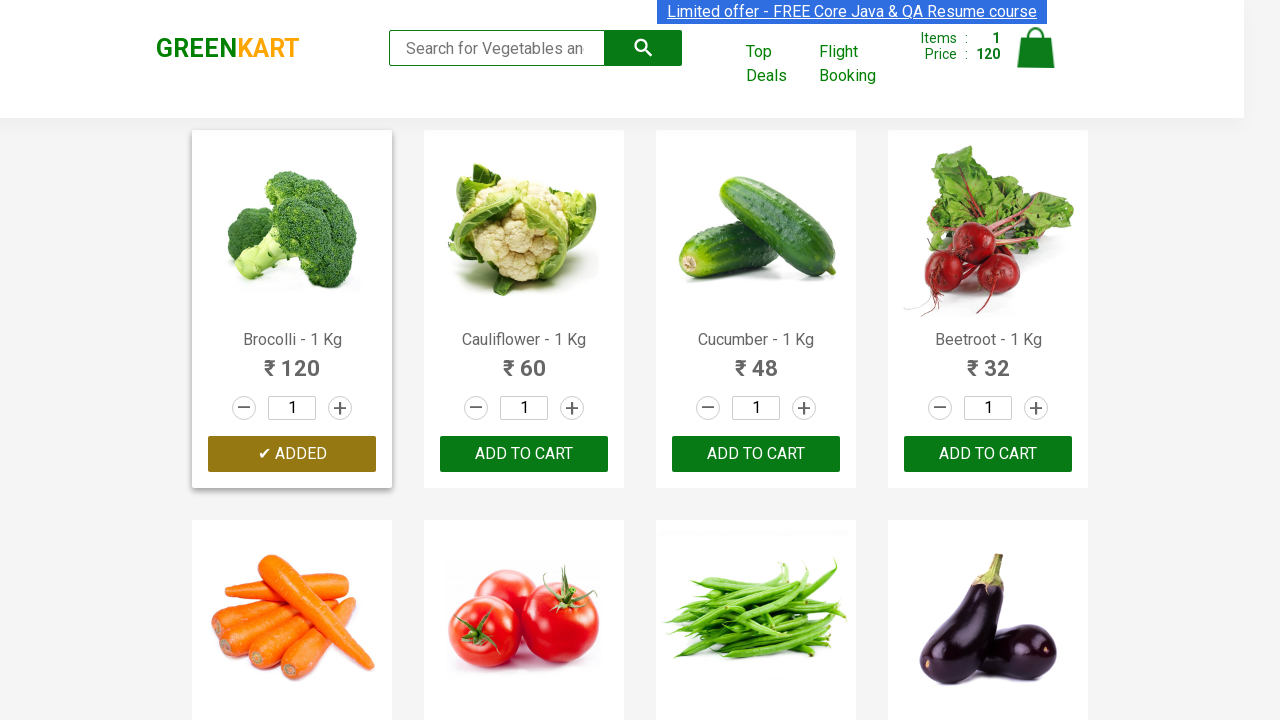

Clicked cart icon to view cart at (1036, 48) on .cart-icon > img
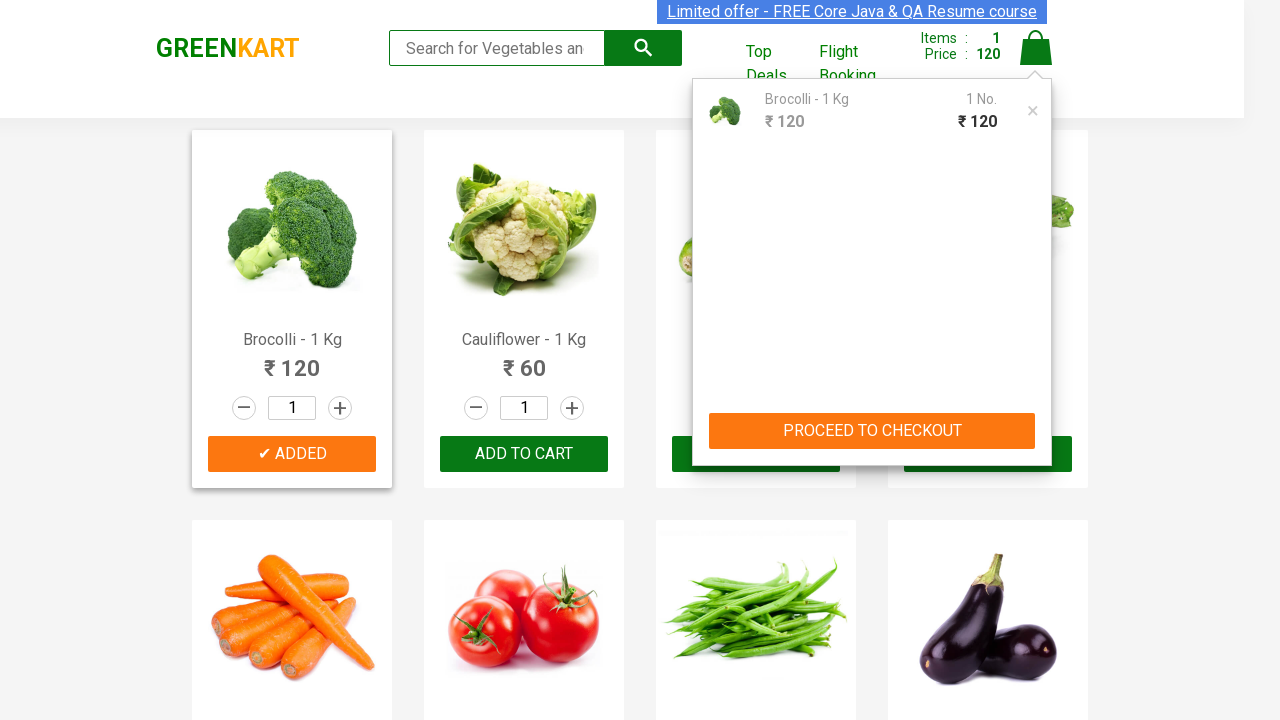

Clicked add to cart button on first product again at (292, 454) on :nth-child(1) > .product-action > button
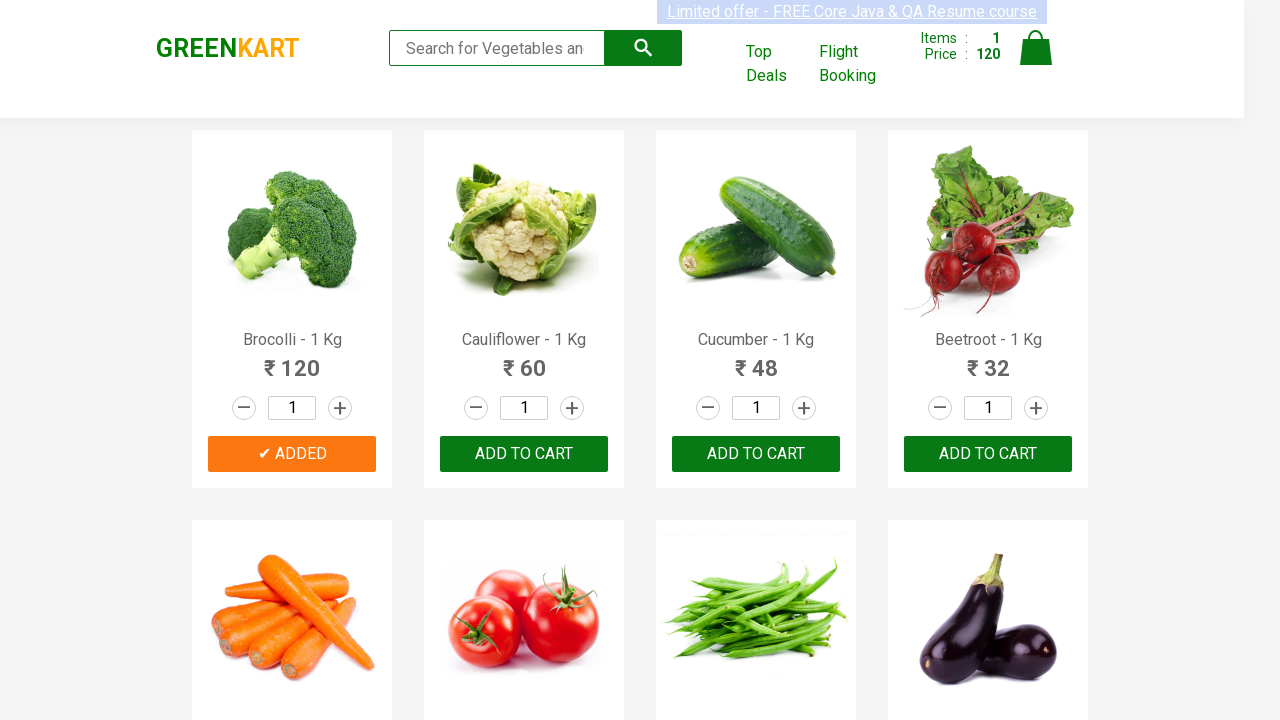

Waited 2 seconds for page to stabilize
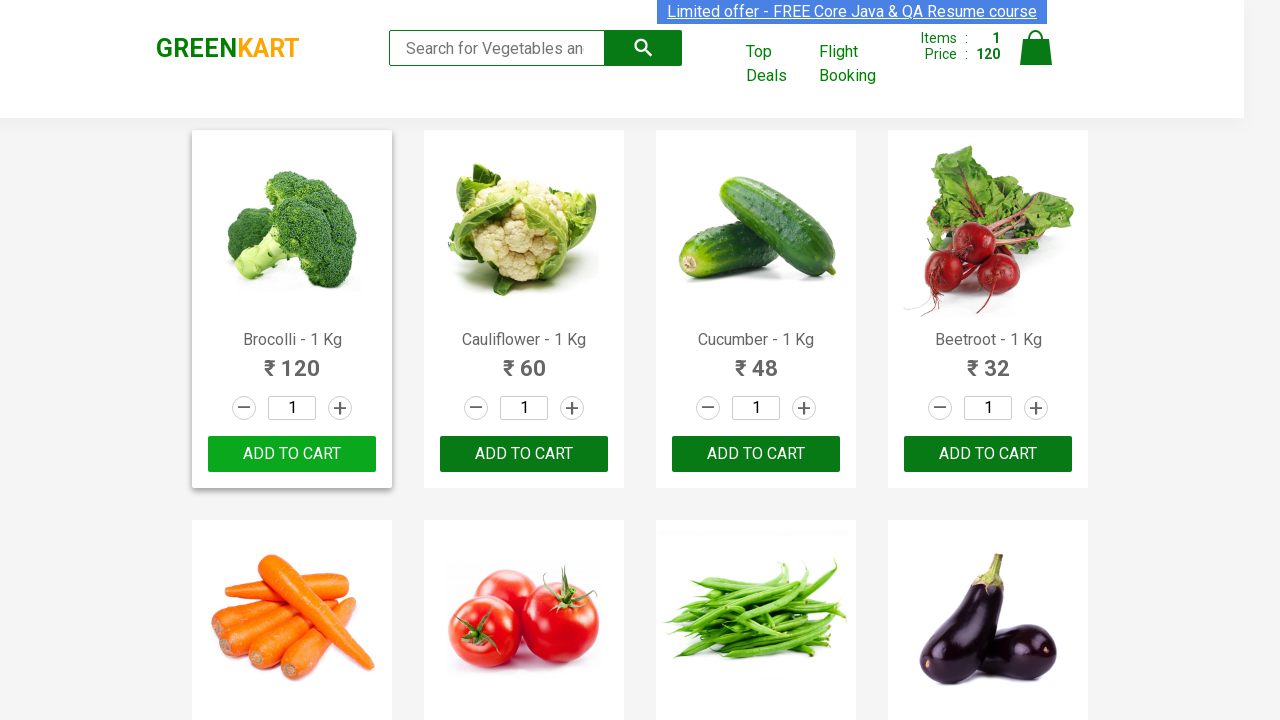

Typed 'ca' in search box to filter products on .search-keyword
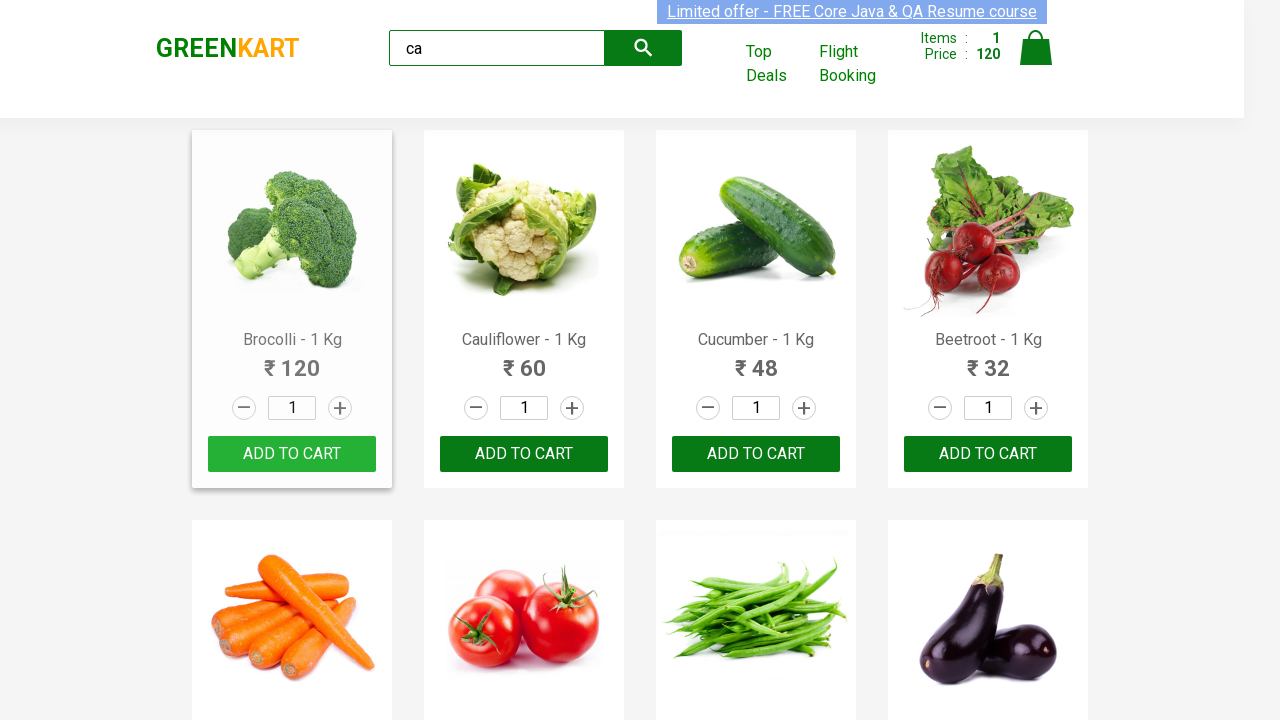

Waited for filtered products to appear
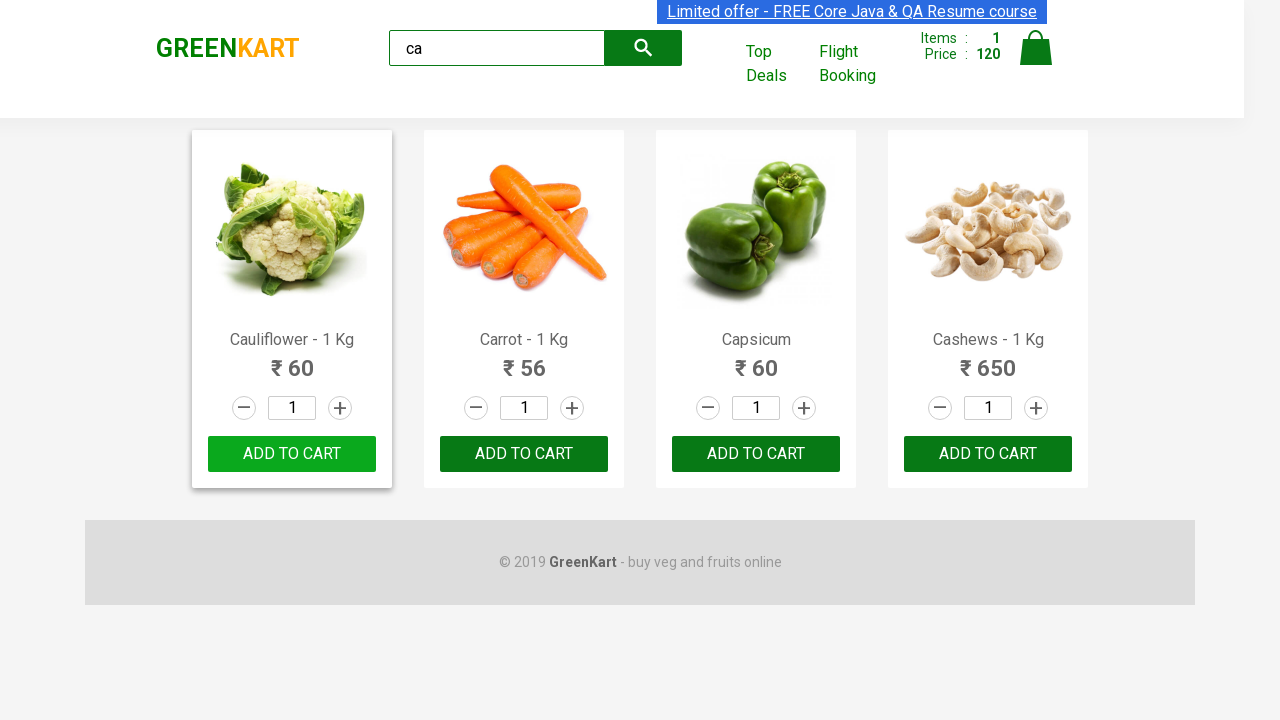

Clicked add to cart on third visible filtered product at (756, 454) on .products .product >> nth=2 >> button:has-text("ADD TO CART")
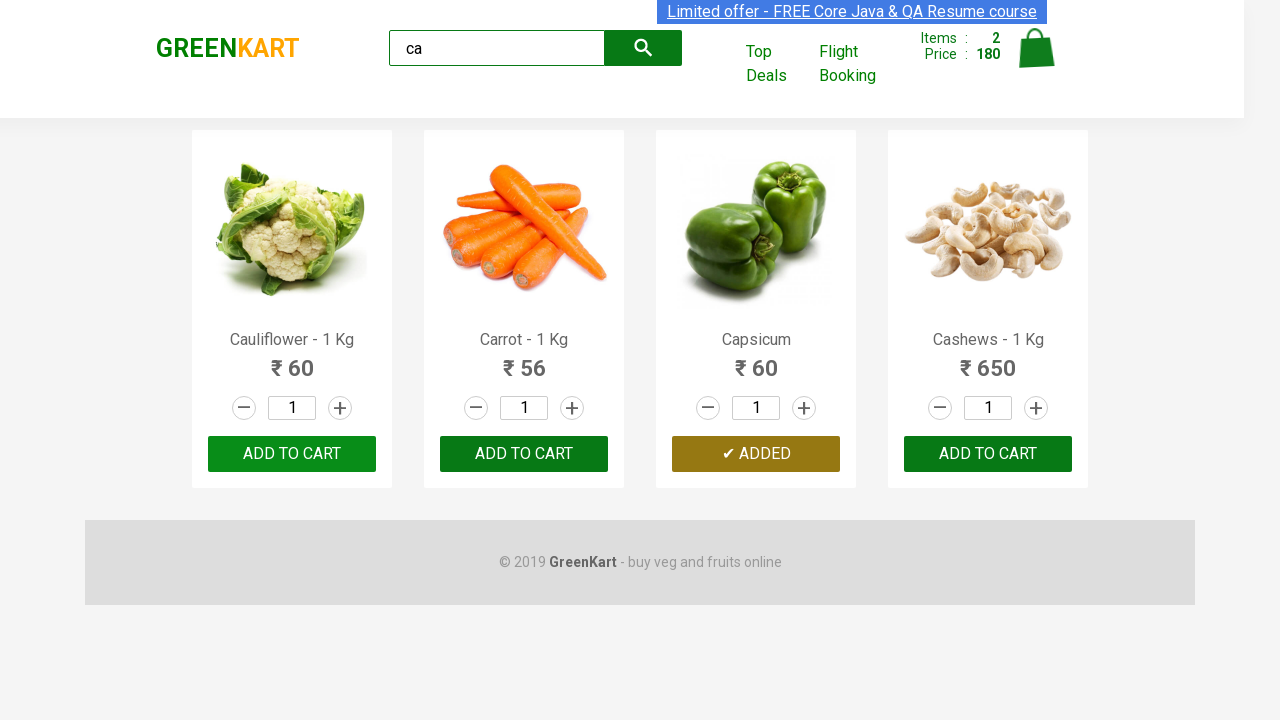

Found and clicked add to cart for cashews product at index 3 at (988, 454) on .products .product >> nth=3 >> button
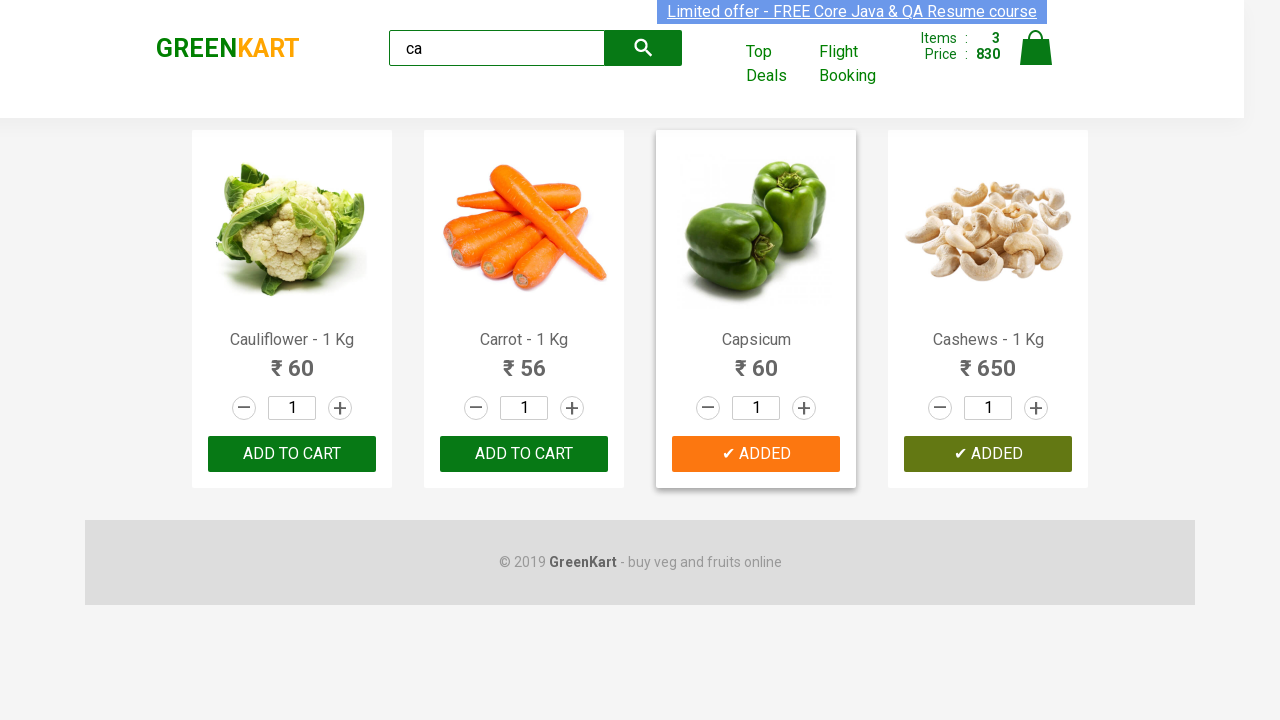

Brand text element is visible
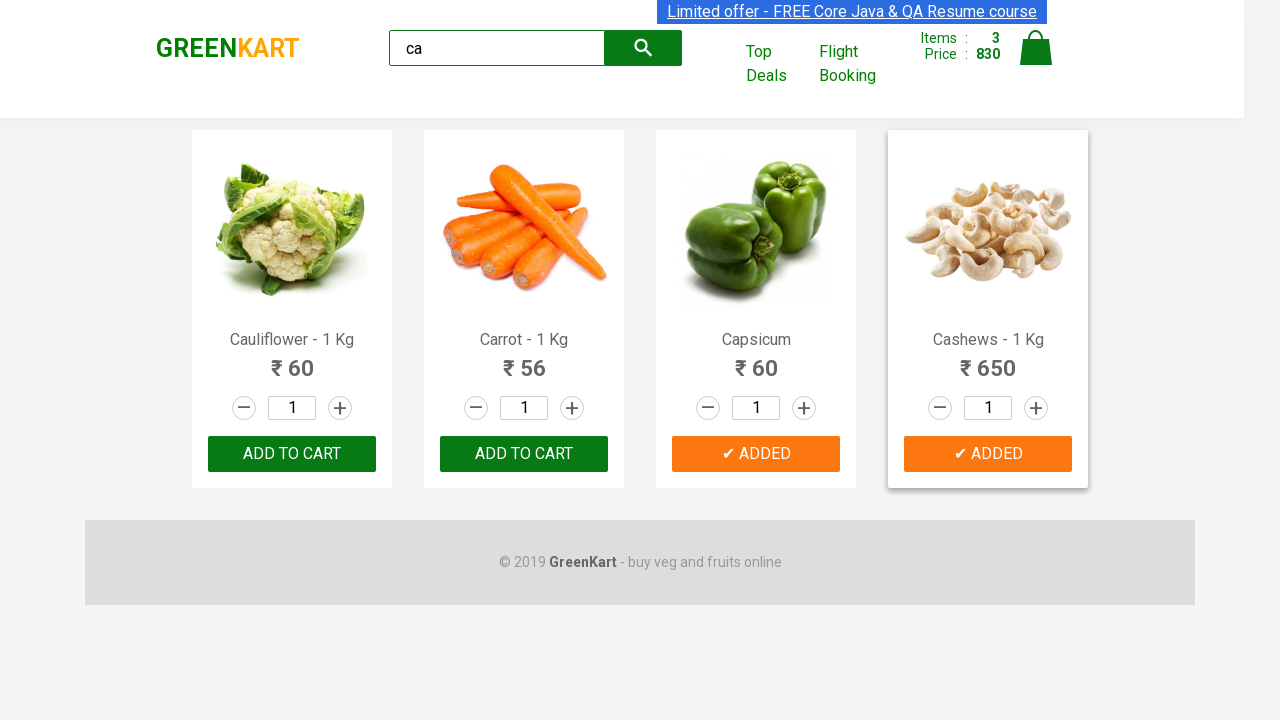

Clicked cart icon to open shopping cart at (1036, 48) on .cart-icon > img
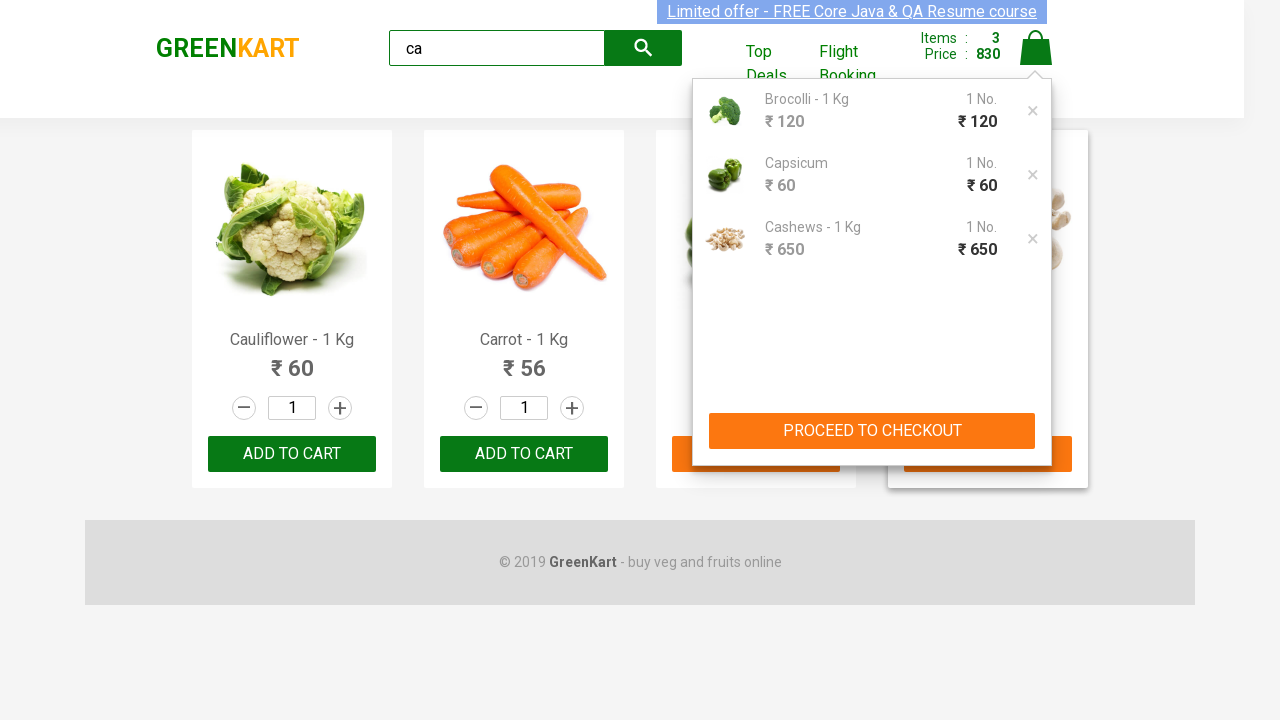

Clicked PROCEED TO CHECKOUT button at (872, 431) on text=PROCEED TO CHECKOUT
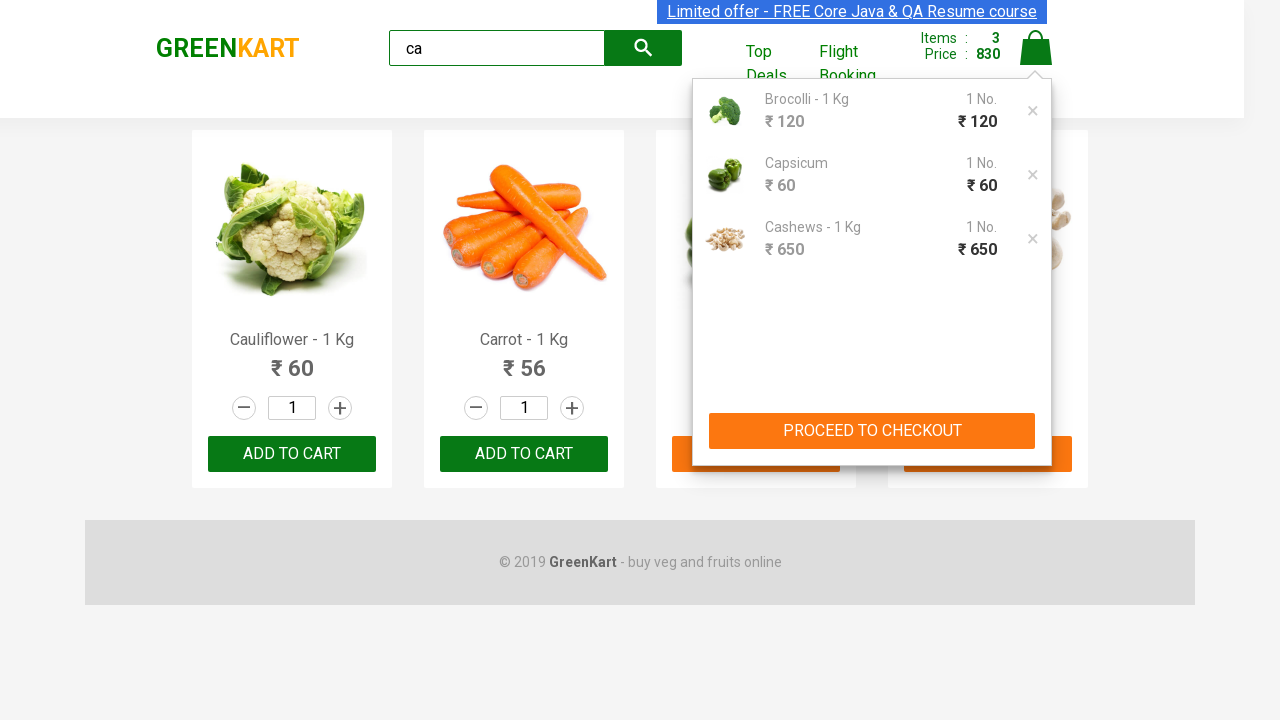

Clicked Place Order button to complete purchase at (1036, 590) on text=Place Order
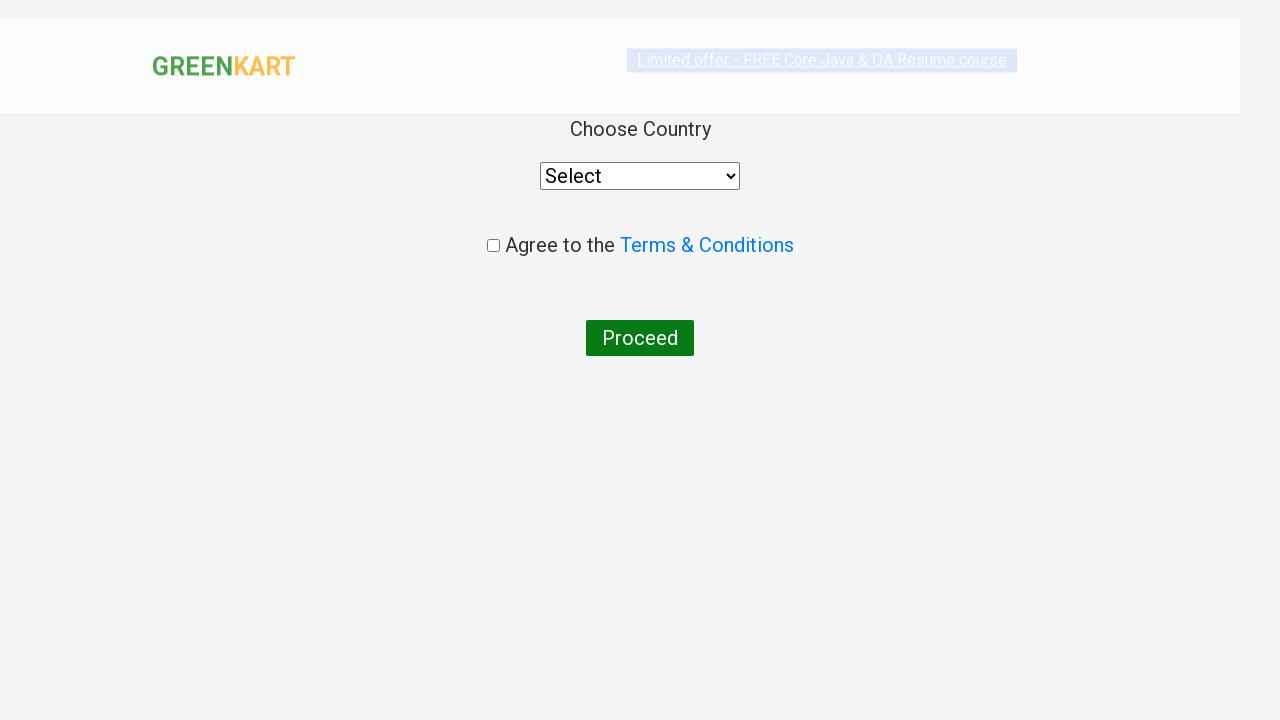

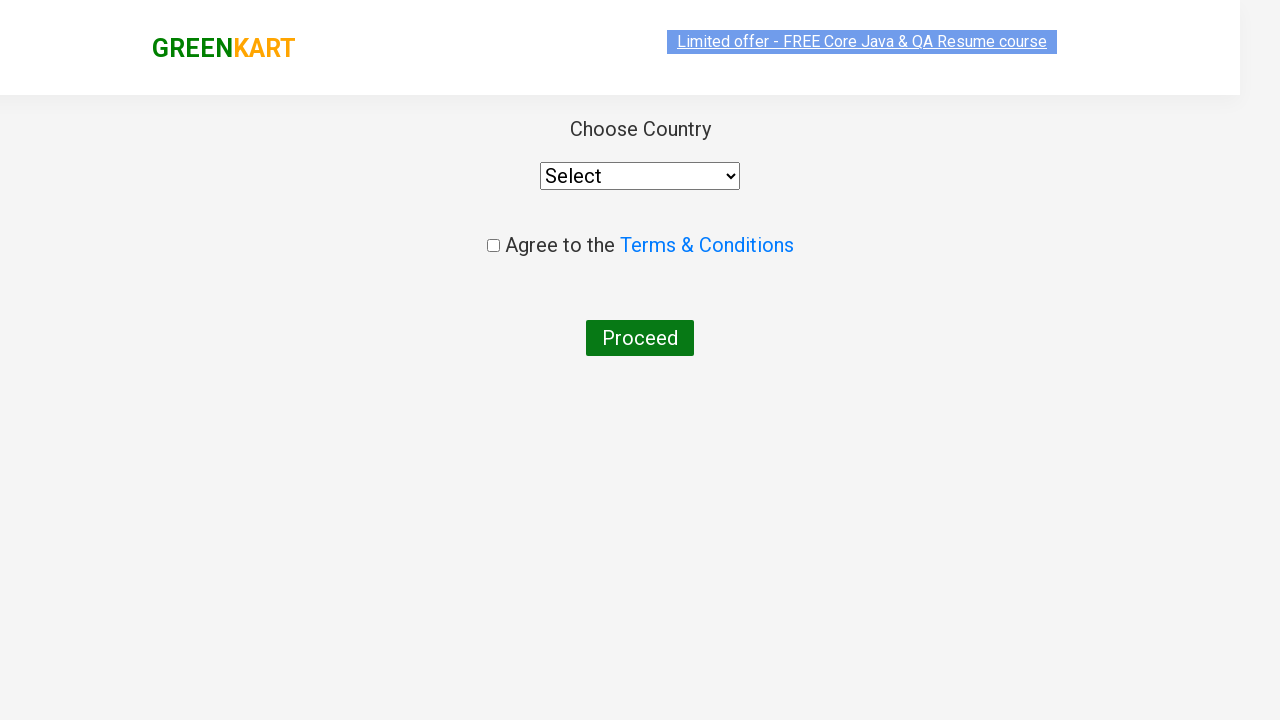